Tests editing an existing record in a web table by modifying first name, last name, email, and age fields with valid data

Starting URL: https://demoqa.com/webtables

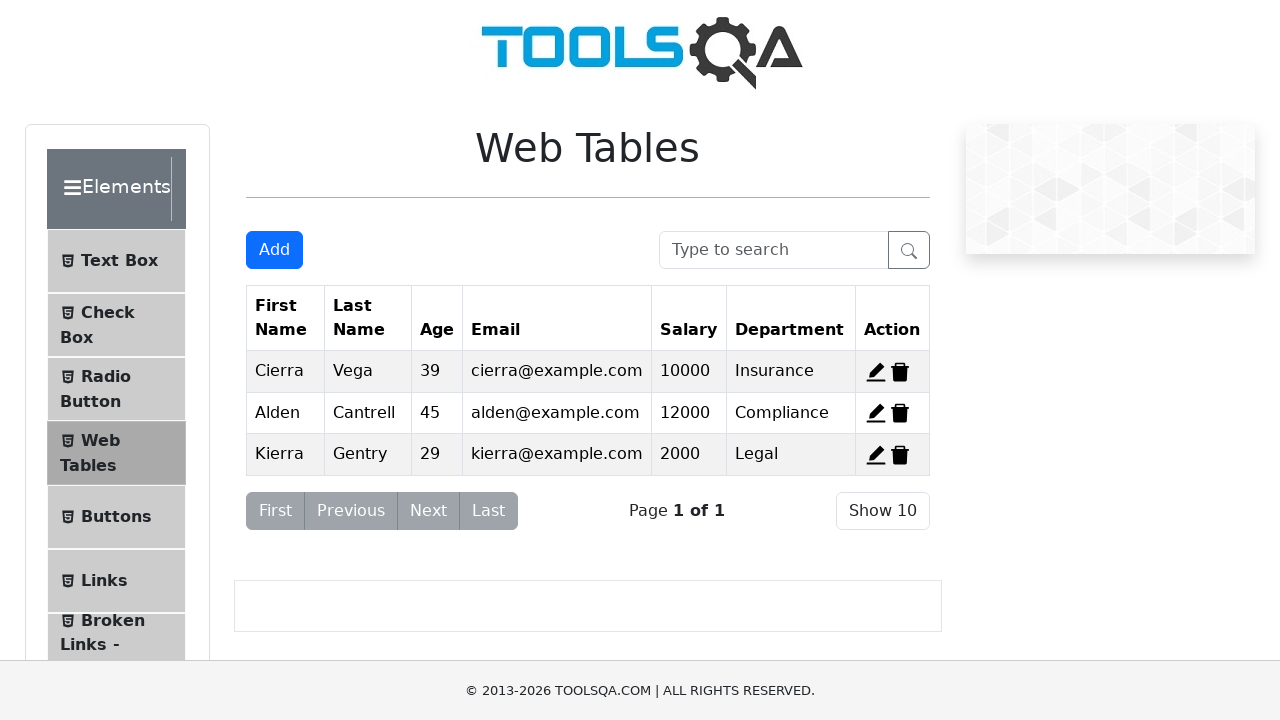

Clicked edit icon for first record at (876, 372) on #edit-record-1
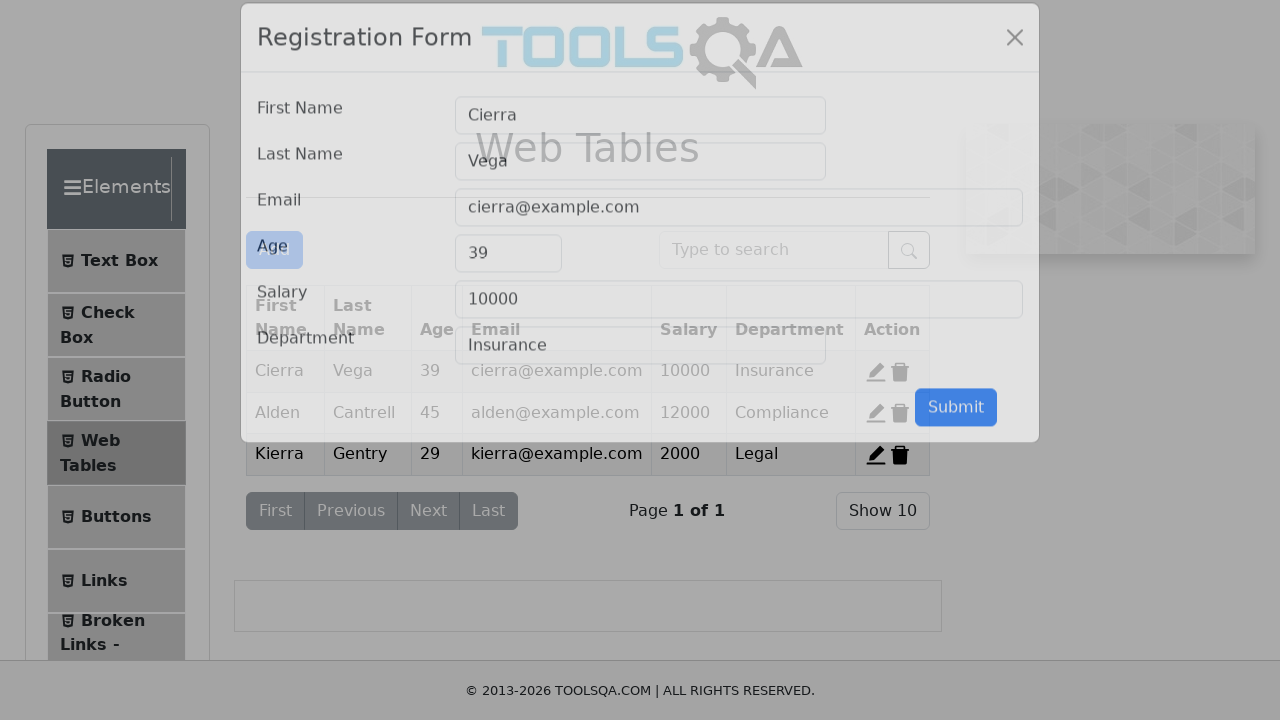

Cleared first name field on #firstName
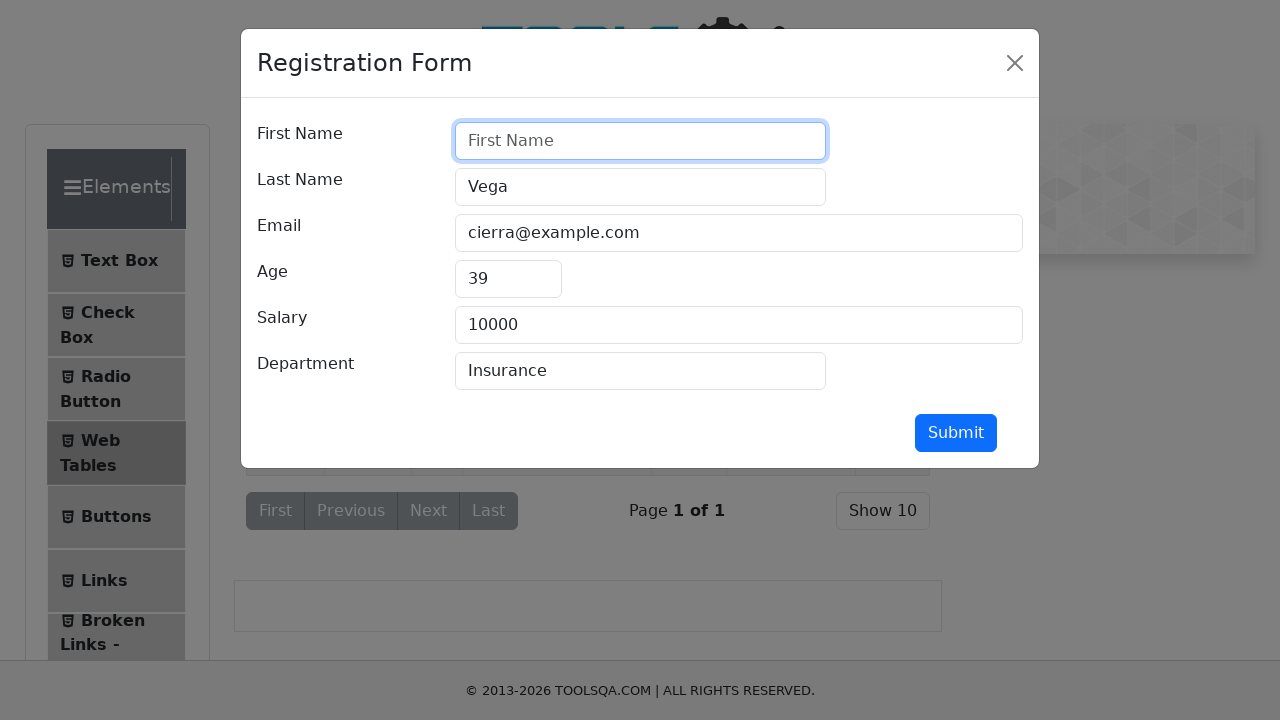

Filled first name field with 'Hoàng' on #firstName
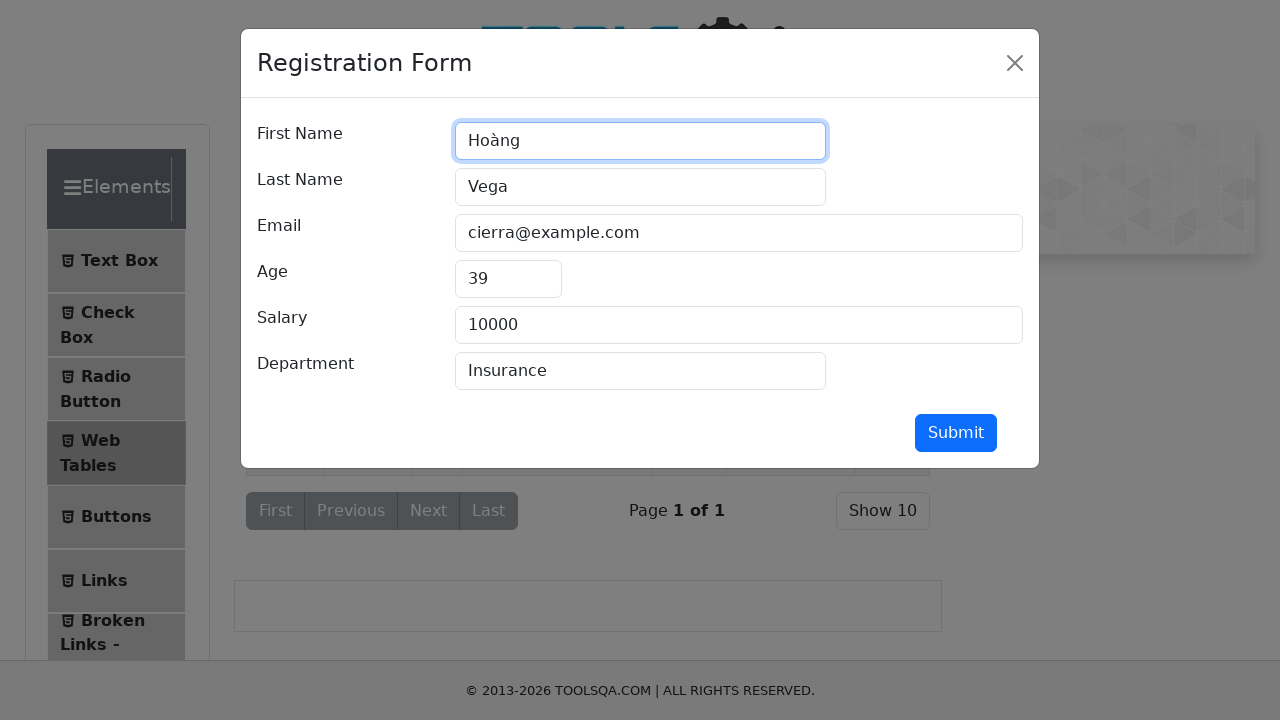

Cleared last name field on #lastName
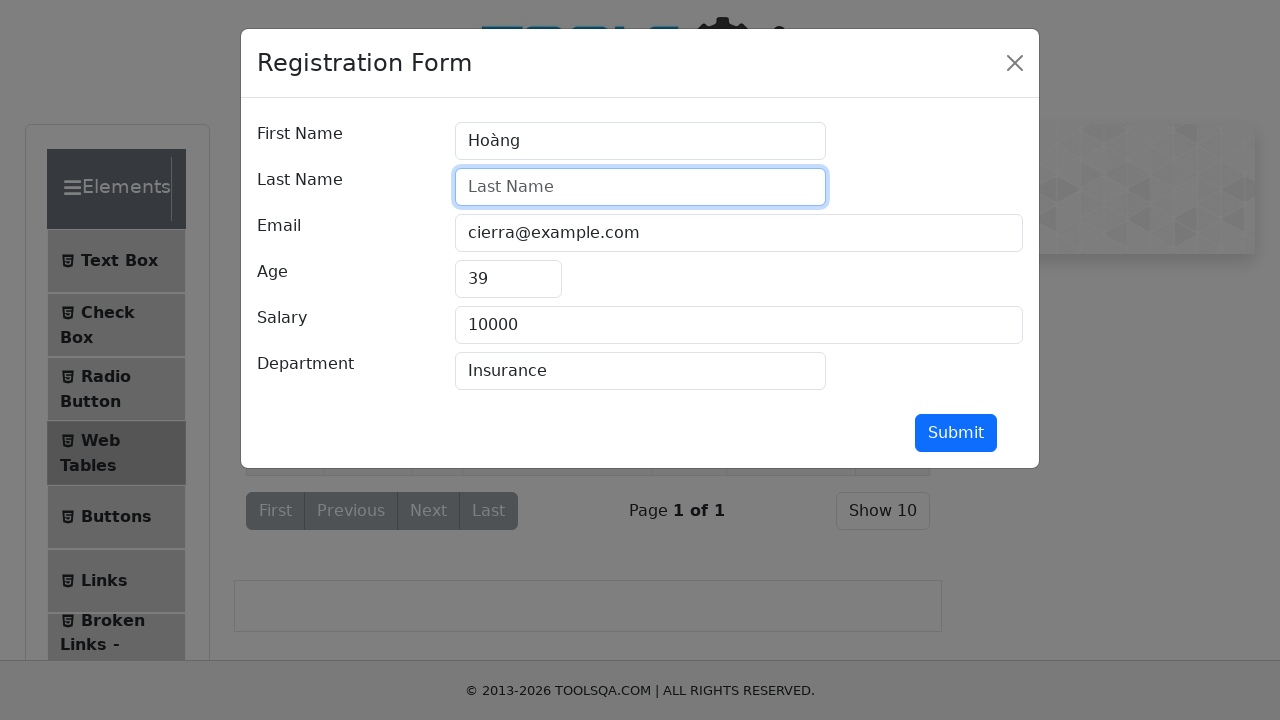

Filled last name field with 'Dương' on #lastName
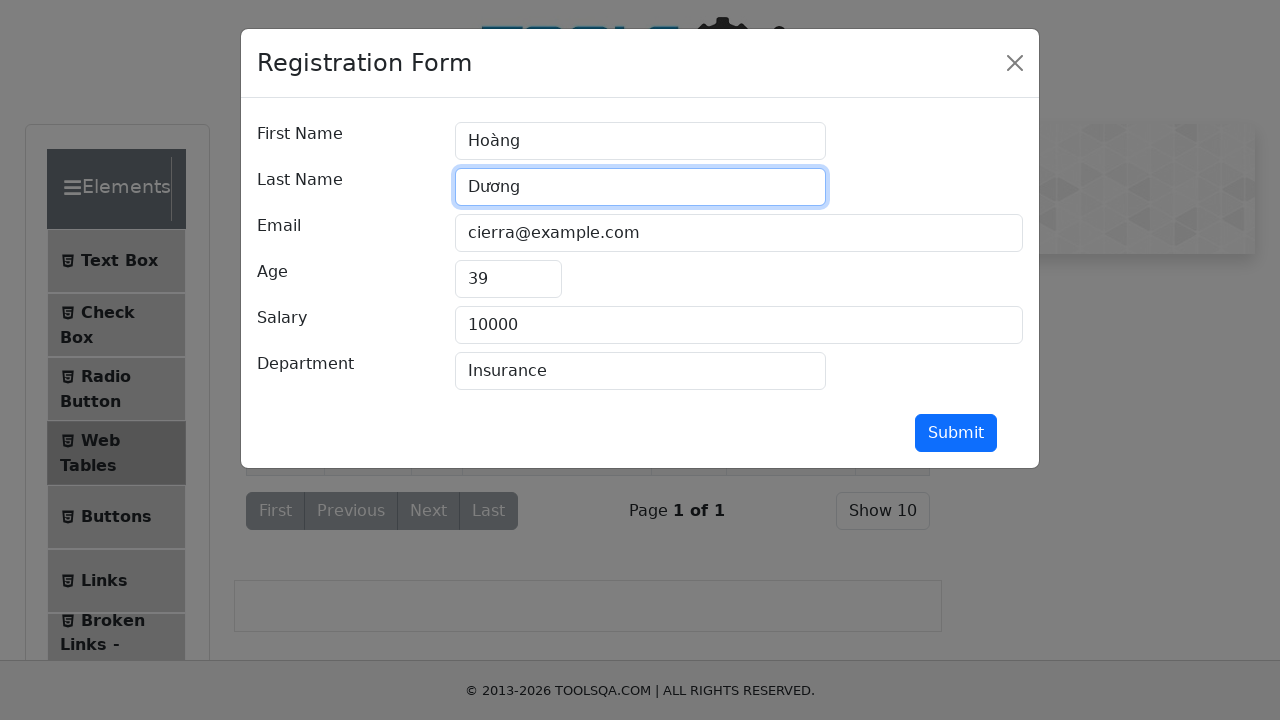

Cleared email field on #userEmail
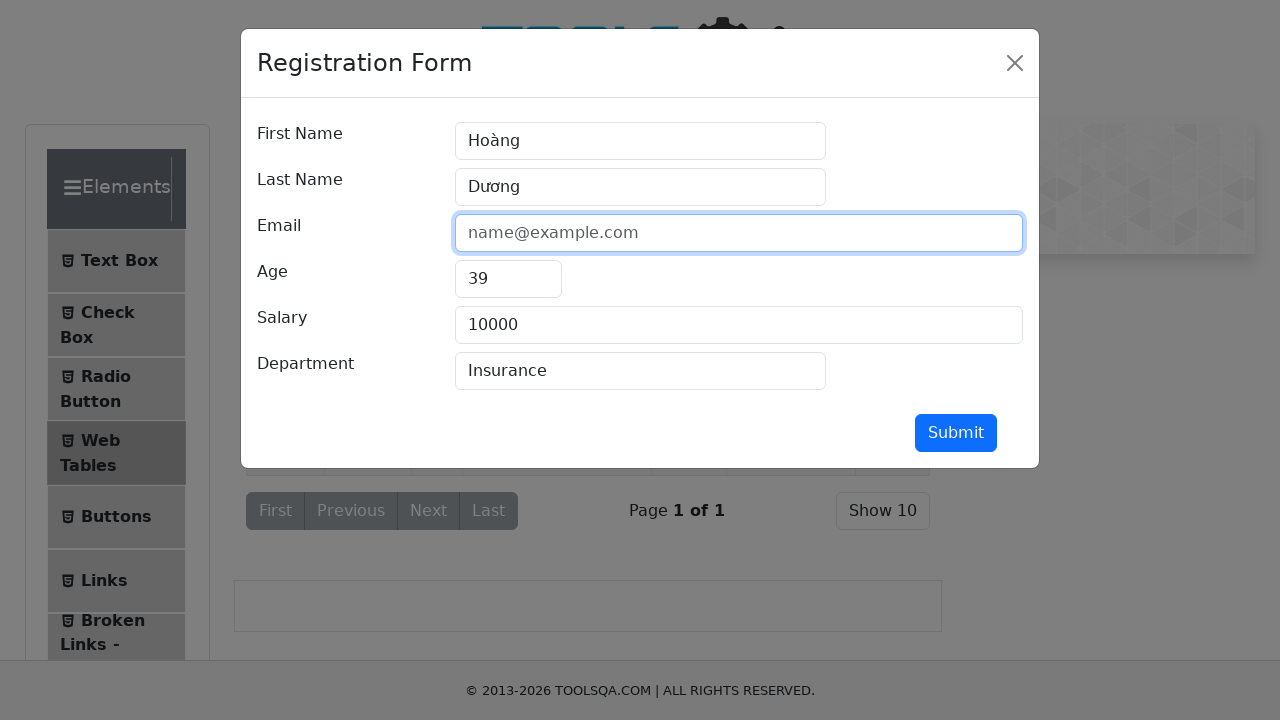

Filled email field with 'Nguuyen@gmail.com' on #userEmail
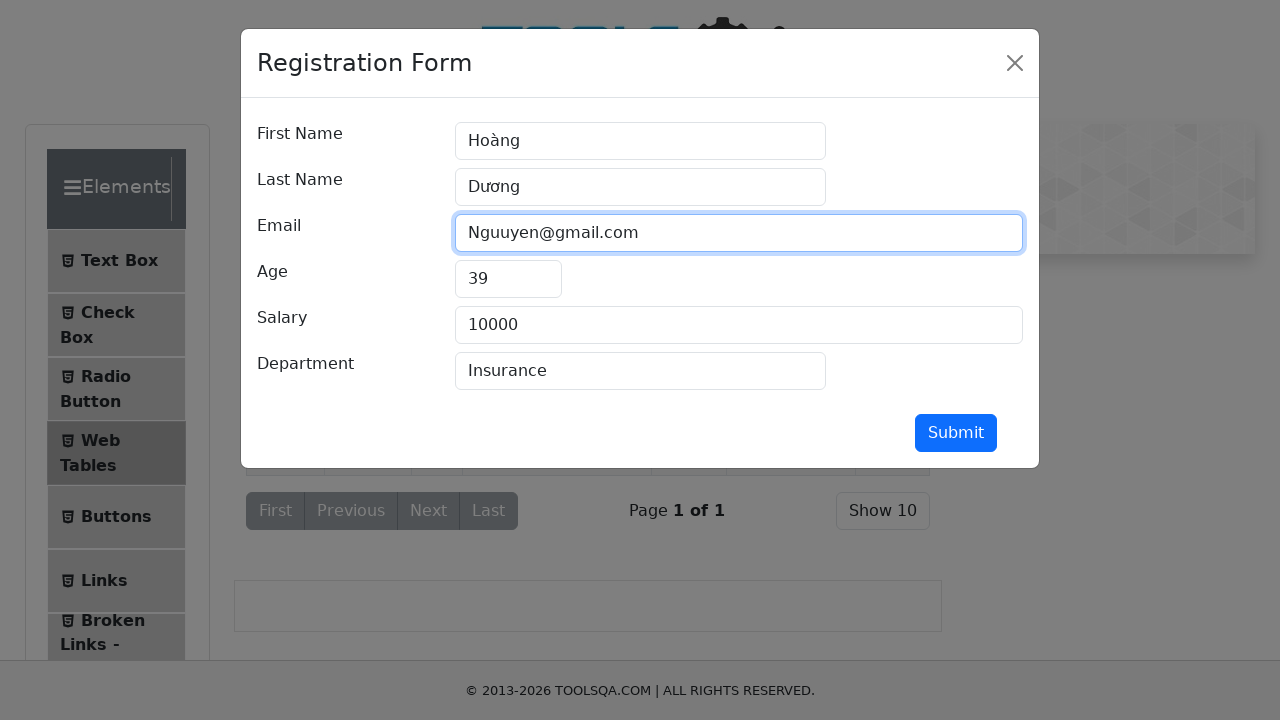

Cleared age field on #age
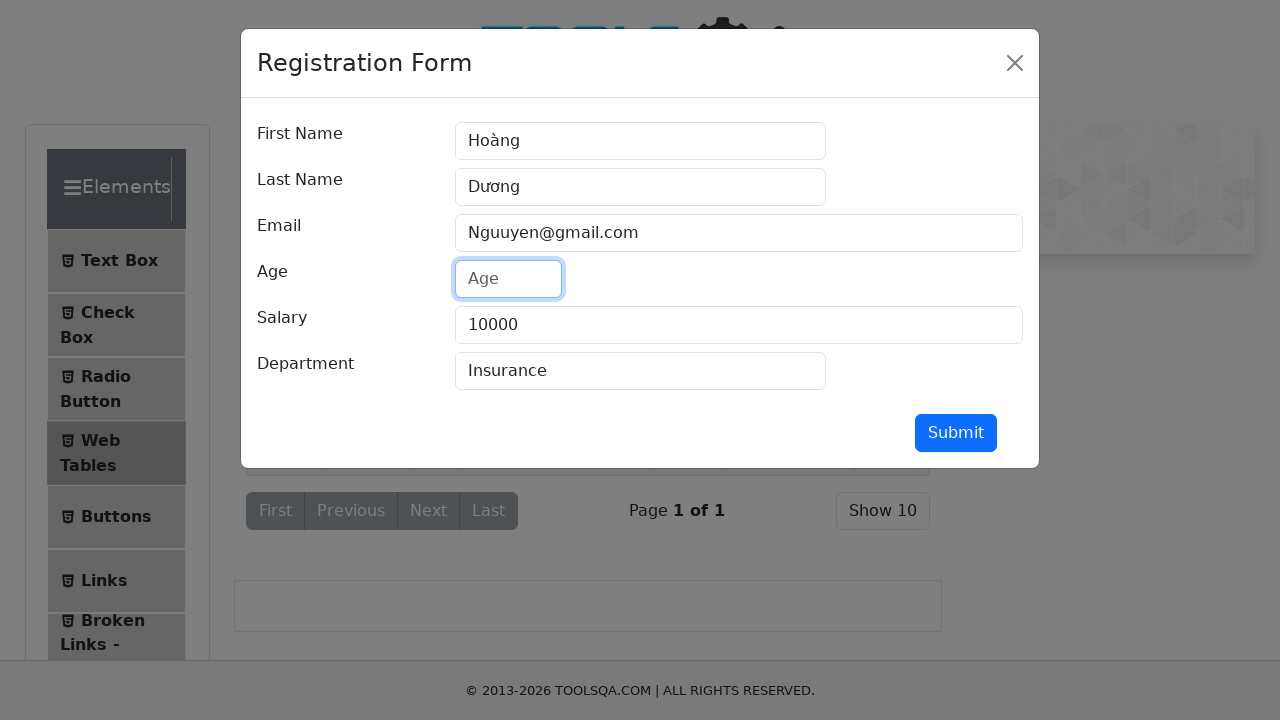

Filled age field with '21' on #age
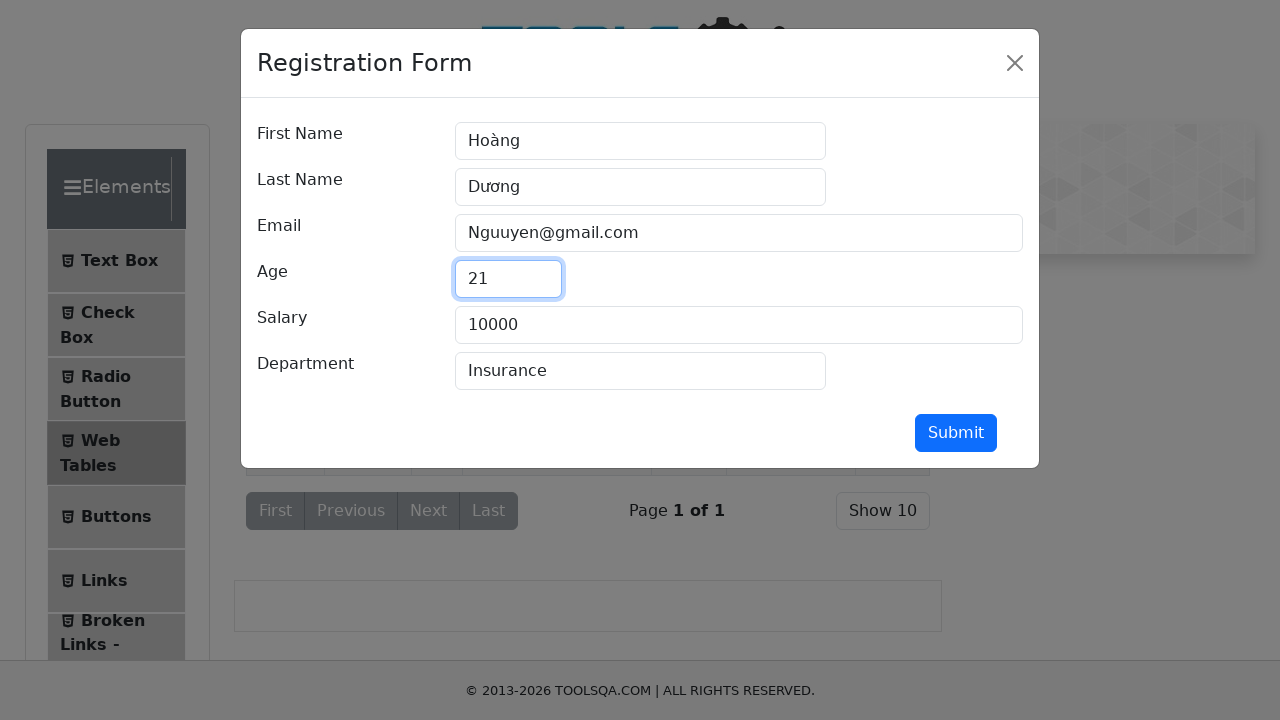

Clicked submit button to save edited record at (956, 433) on button[type='submit']
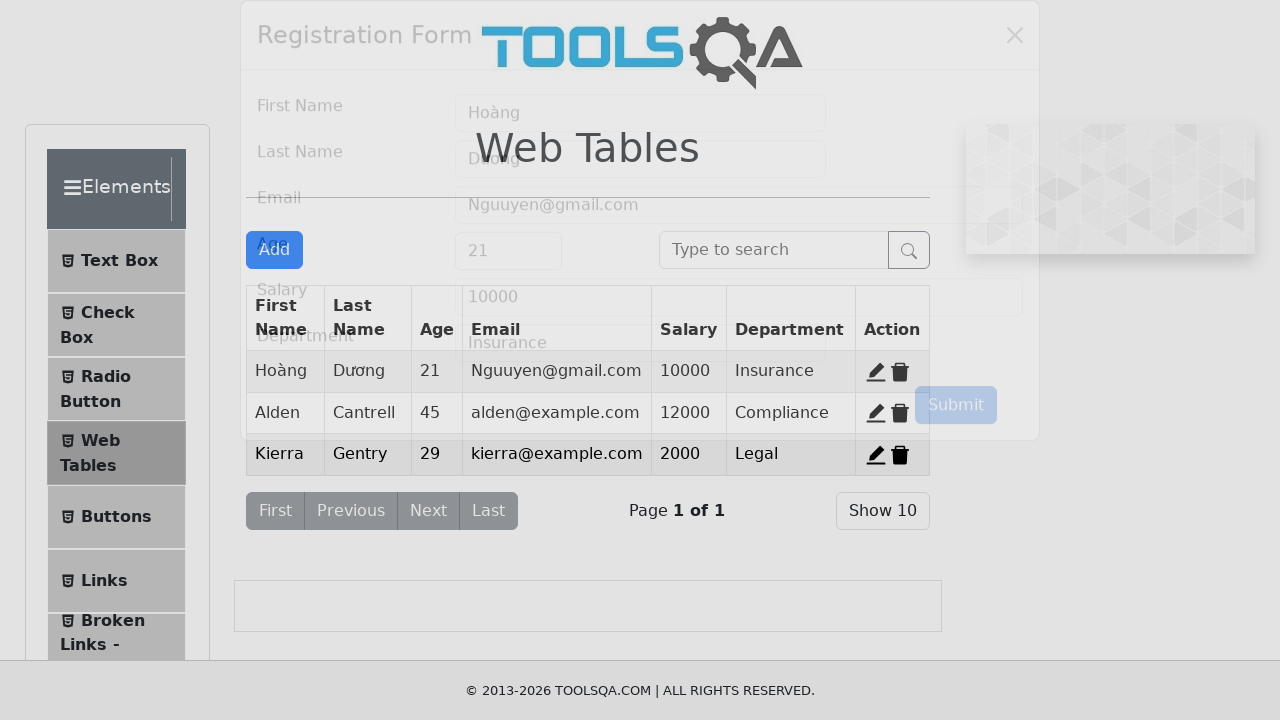

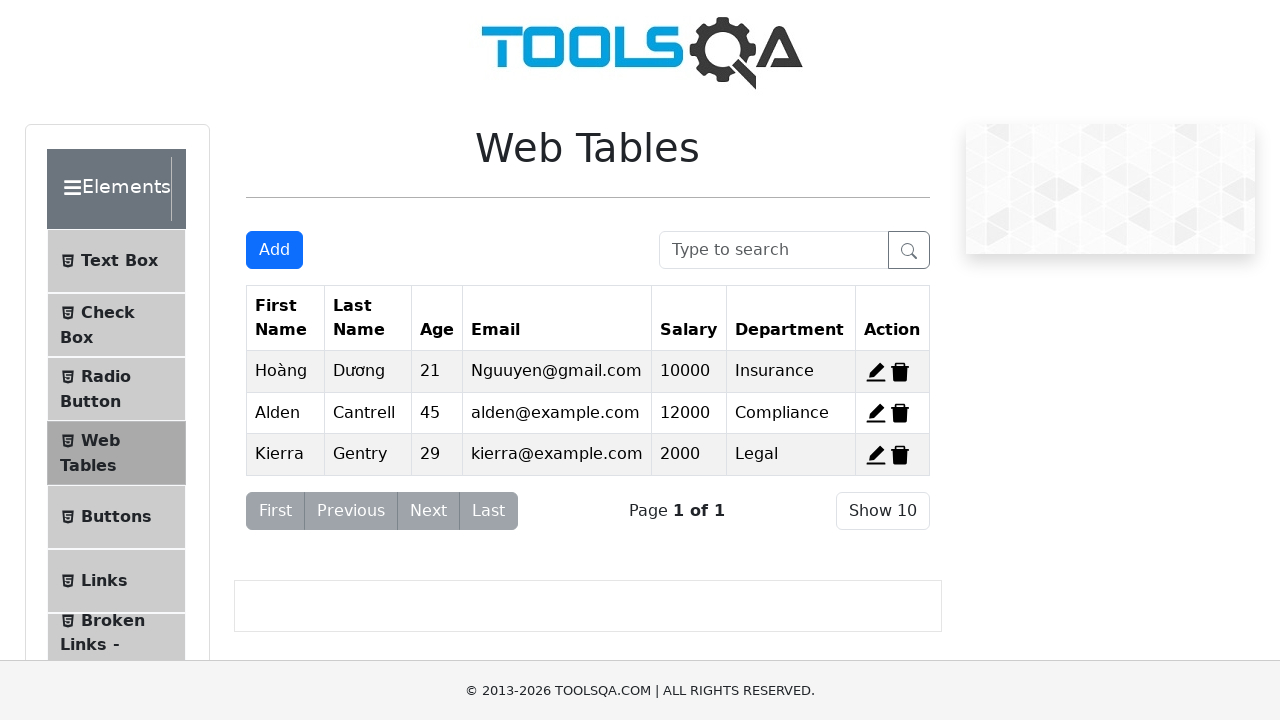